Tests browser alert handling by clicking a button that triggers an alert and then accepting it

Starting URL: https://demoqa.com/alerts

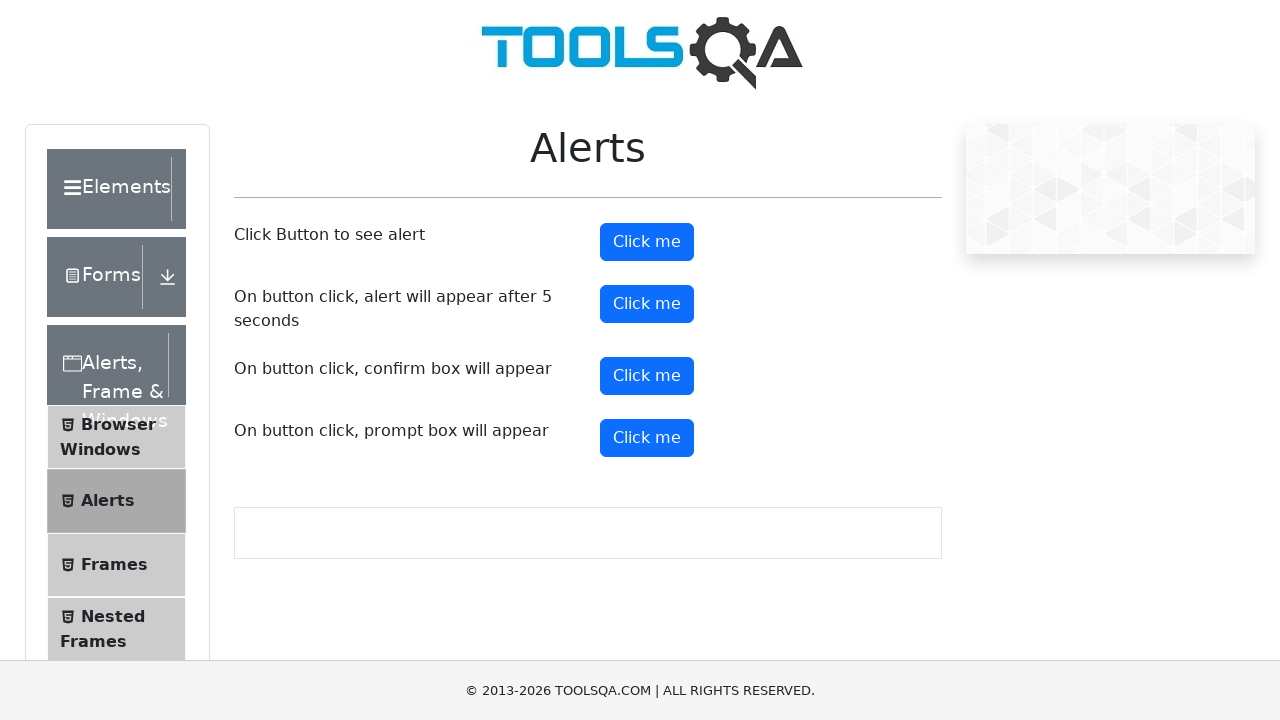

Clicked the alert trigger button at (647, 242) on xpath=//button[@id='alertButton']
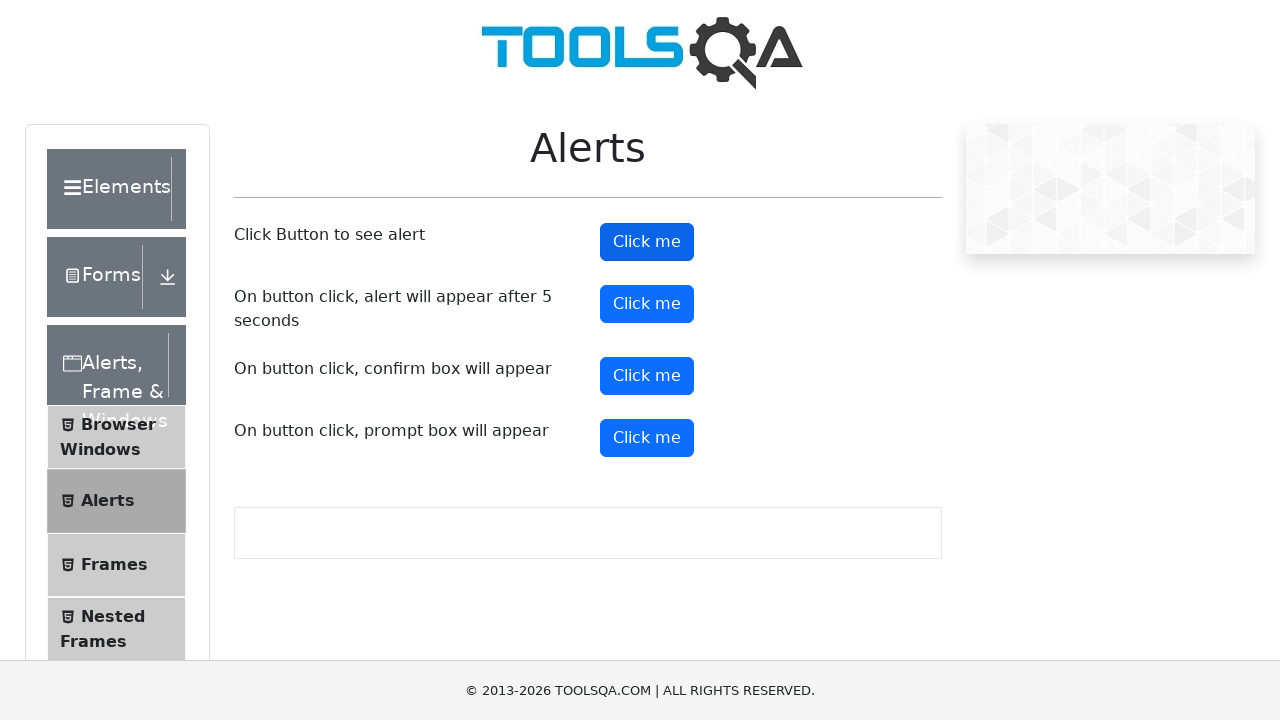

Set up dialog handler to accept alerts
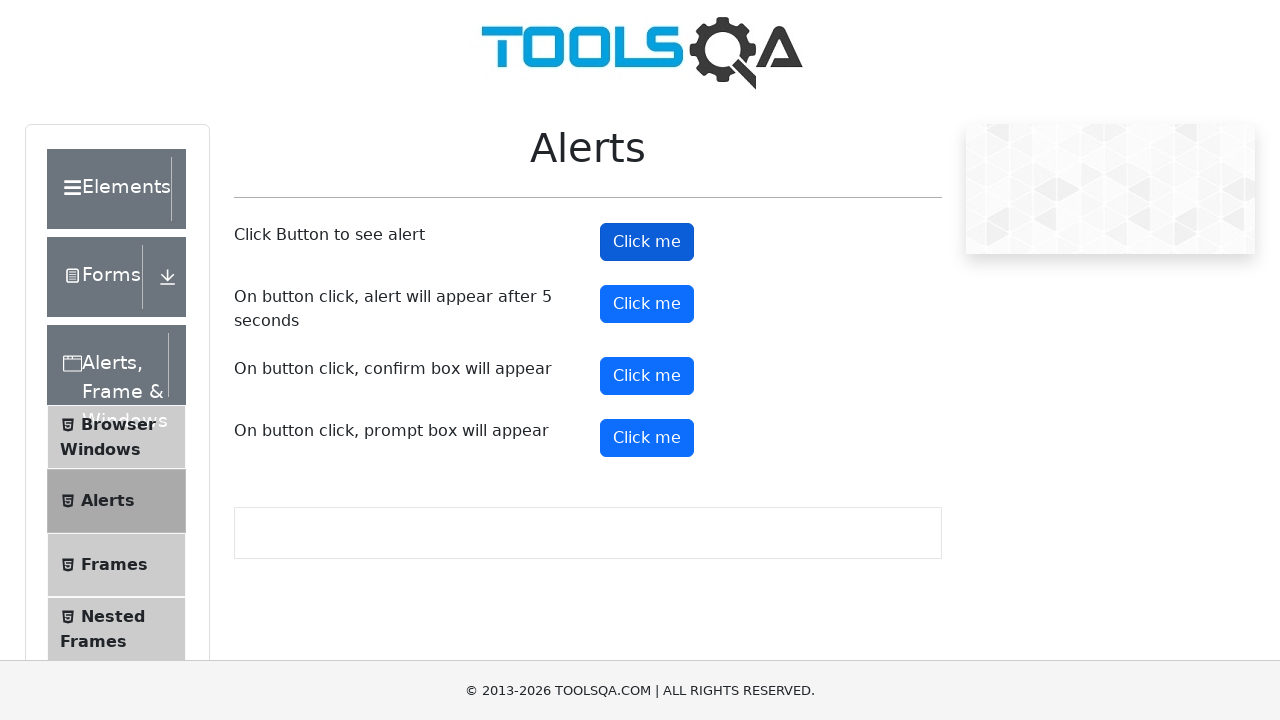

Waited for alert interaction to complete
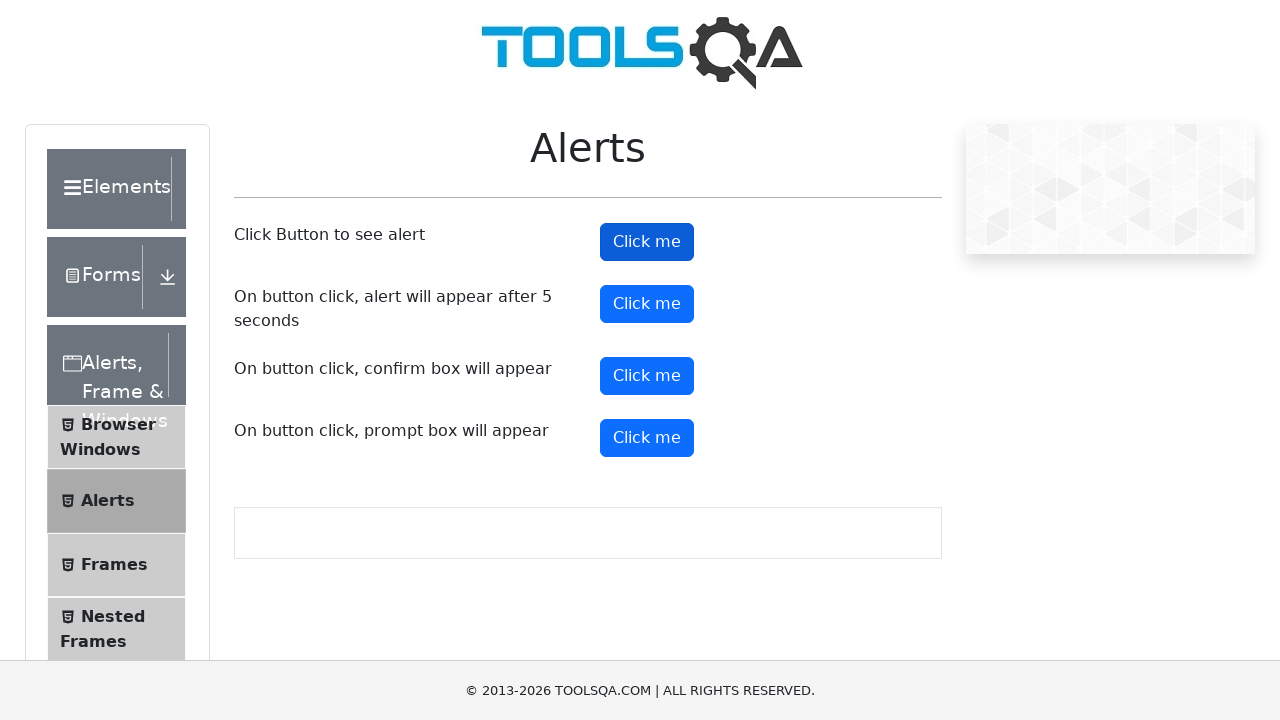

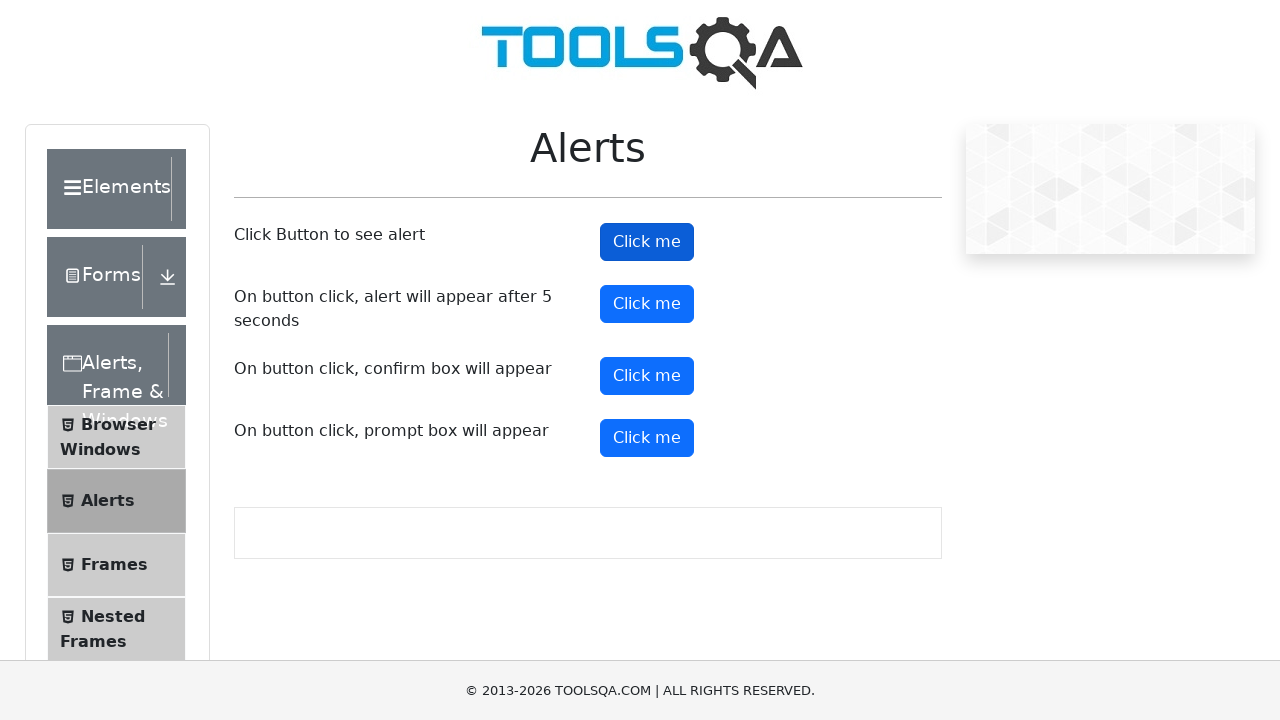